Tests multiple selection dropdown by selecting all 12 months and verifying the selection

Starting URL: http://multiple-select.wenzhixin.net.cn/templates/template.html?v=189&url=basic.html

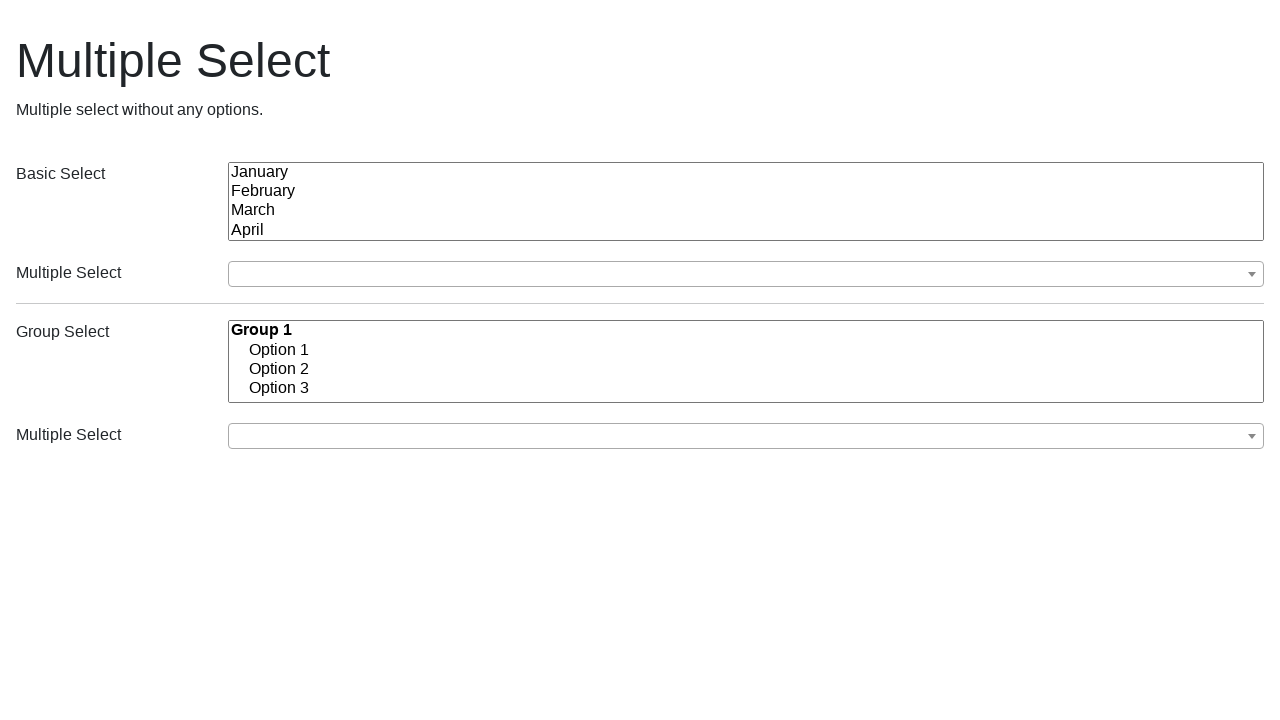

Clicked on the dropdown to open it at (746, 274) on (//button[@class='ms-choice'])[1]
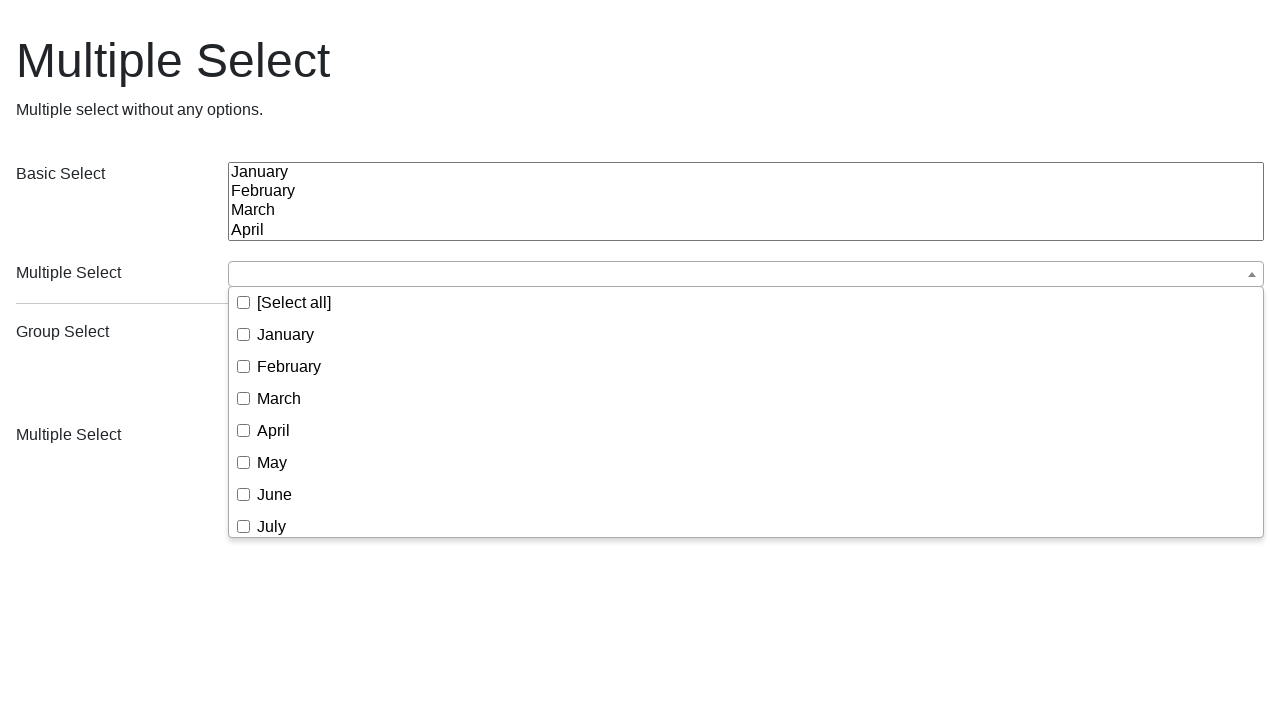

Selected January from the dropdown at (286, 334) on (//div[@class='ms-drop bottom'])[1]//li//span[text()='January']
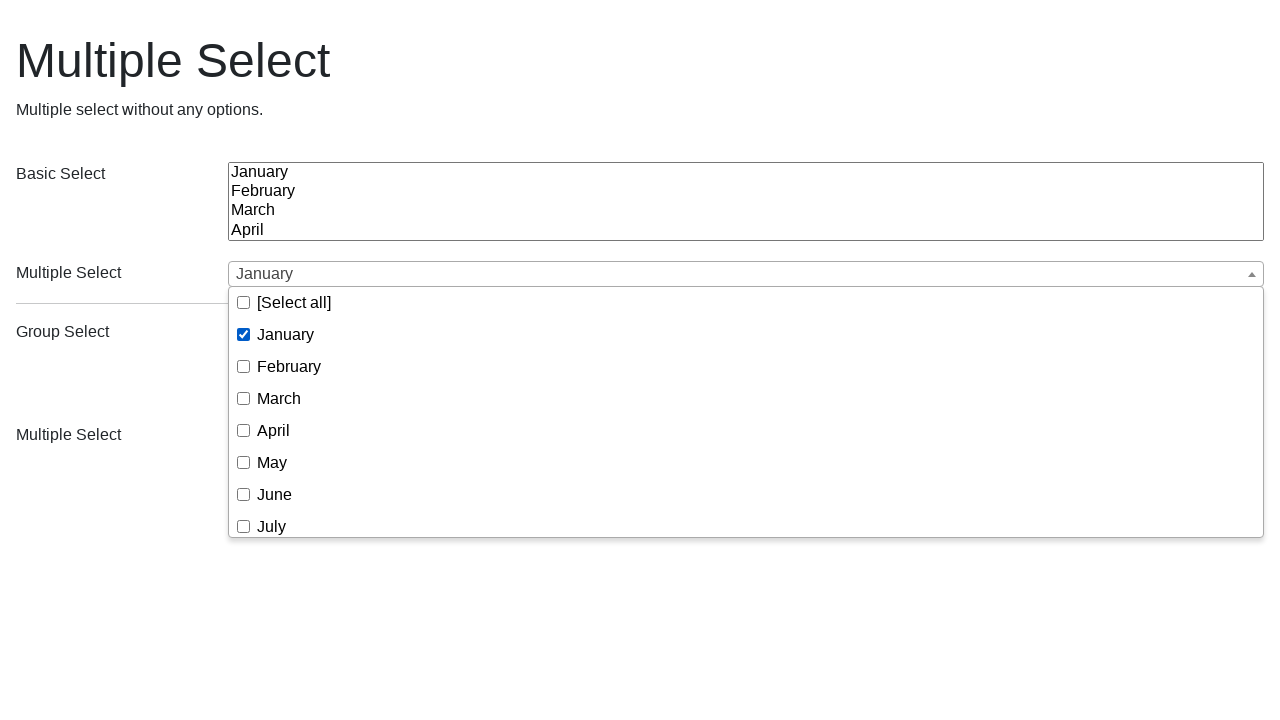

Selected April from the dropdown at (274, 430) on (//div[@class='ms-drop bottom'])[1]//li//span[text()='April']
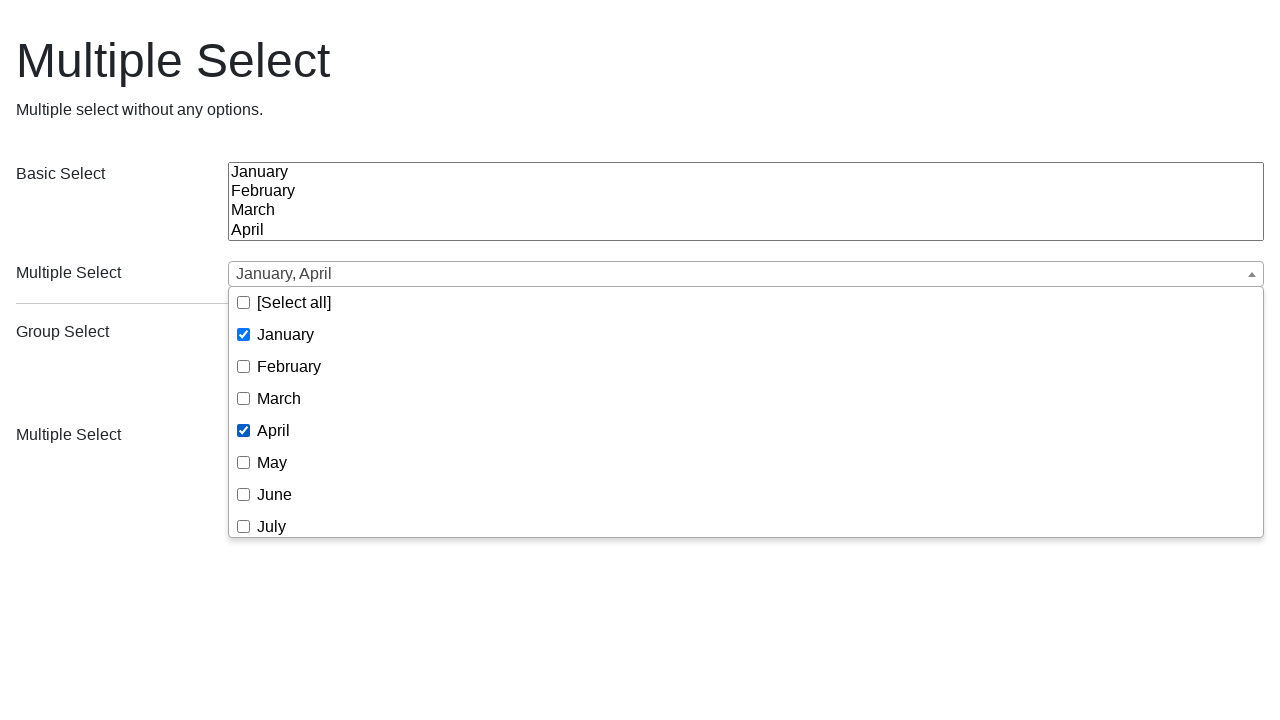

Selected September from the dropdown at (296, 424) on (//div[@class='ms-drop bottom'])[1]//li//span[text()='September']
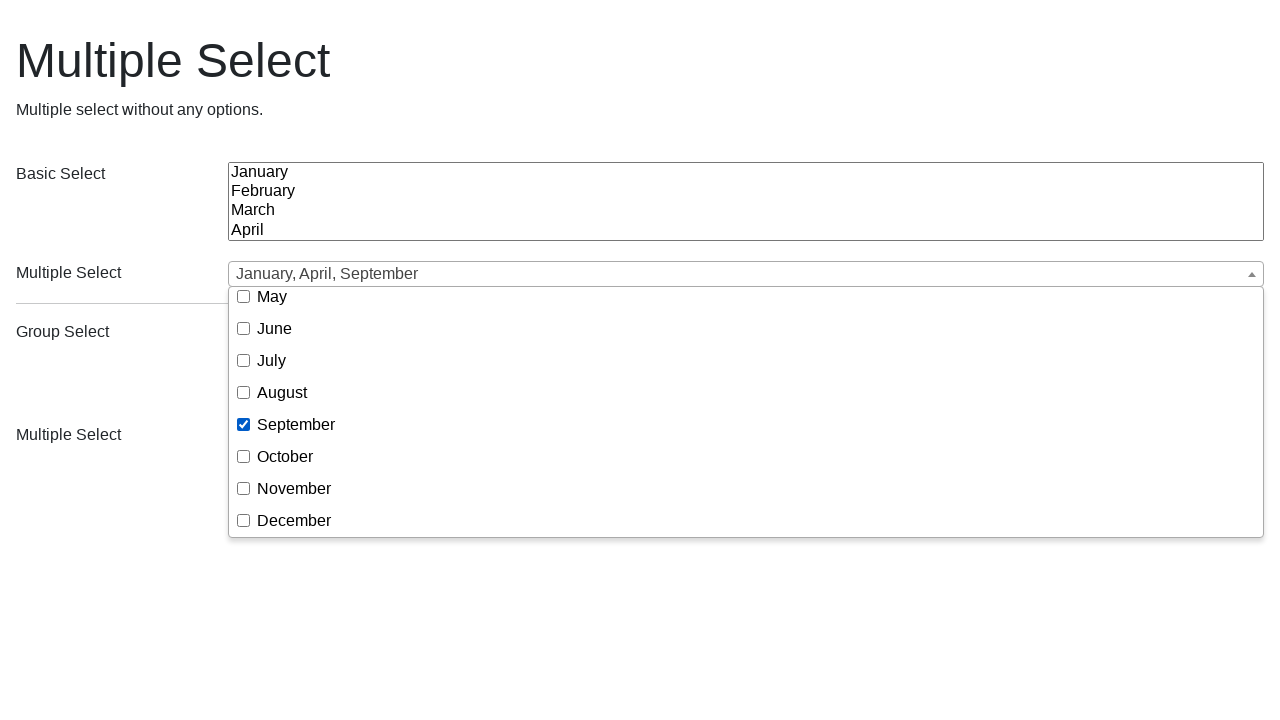

Selected November from the dropdown at (294, 488) on (//div[@class='ms-drop bottom'])[1]//li//span[text()='November']
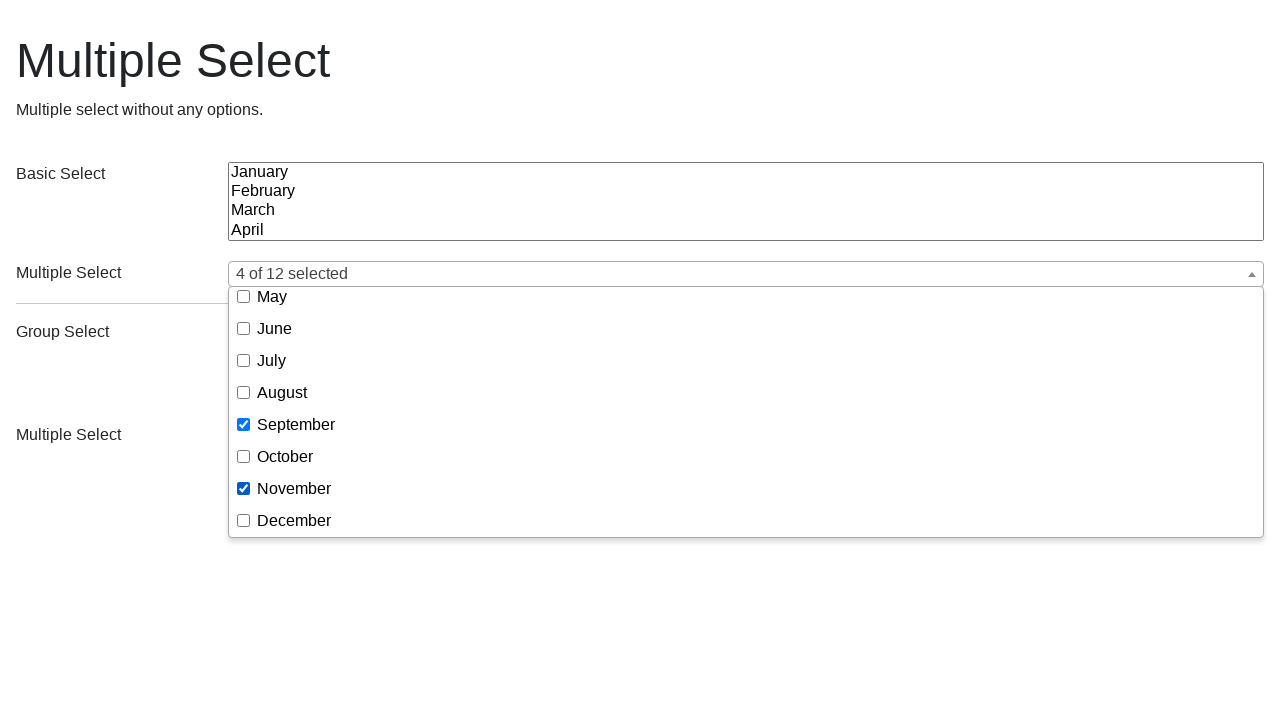

Selected October from the dropdown at (285, 456) on (//div[@class='ms-drop bottom'])[1]//li//span[text()='October']
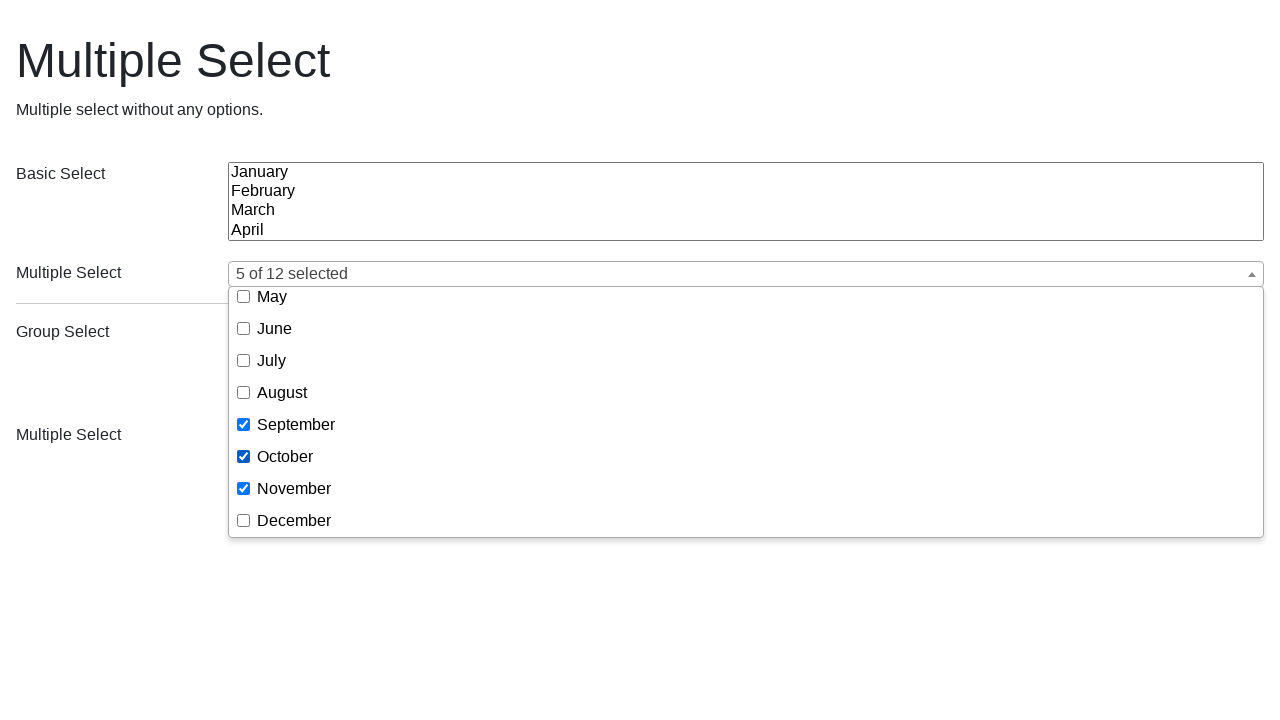

Selected February from the dropdown at (289, 366) on (//div[@class='ms-drop bottom'])[1]//li//span[text()='February']
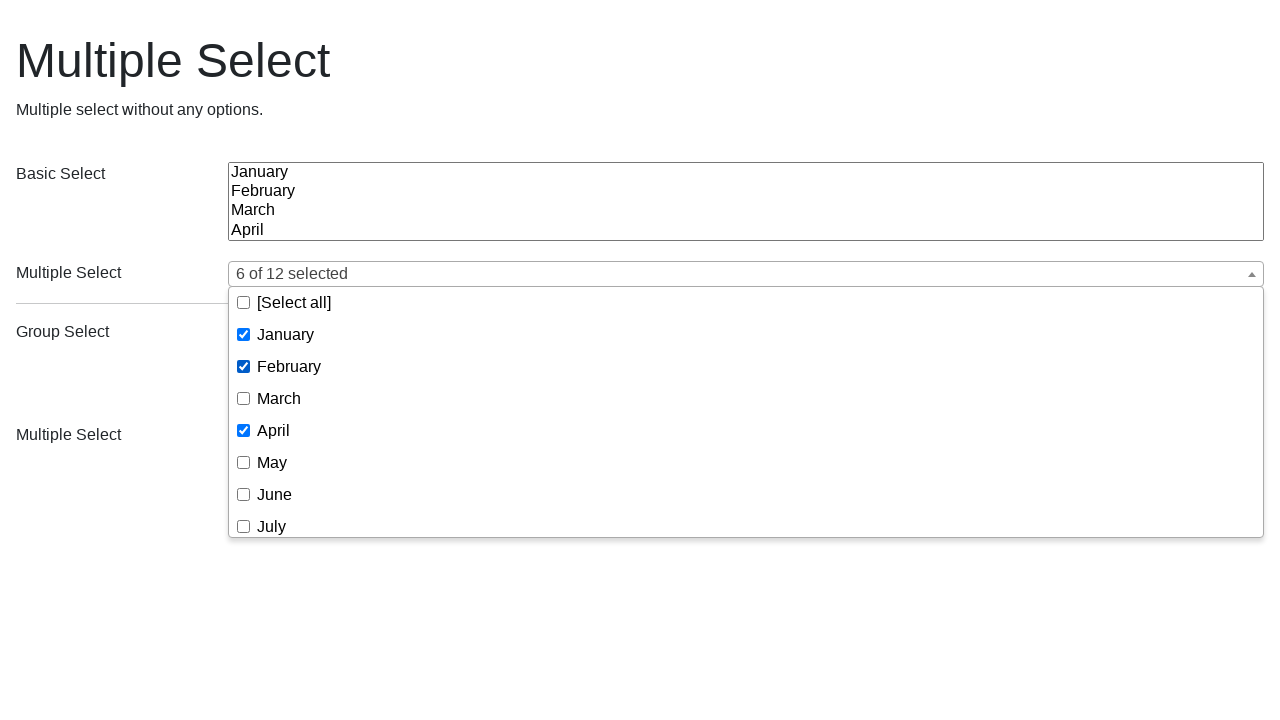

Selected March from the dropdown at (279, 398) on (//div[@class='ms-drop bottom'])[1]//li//span[text()='March']
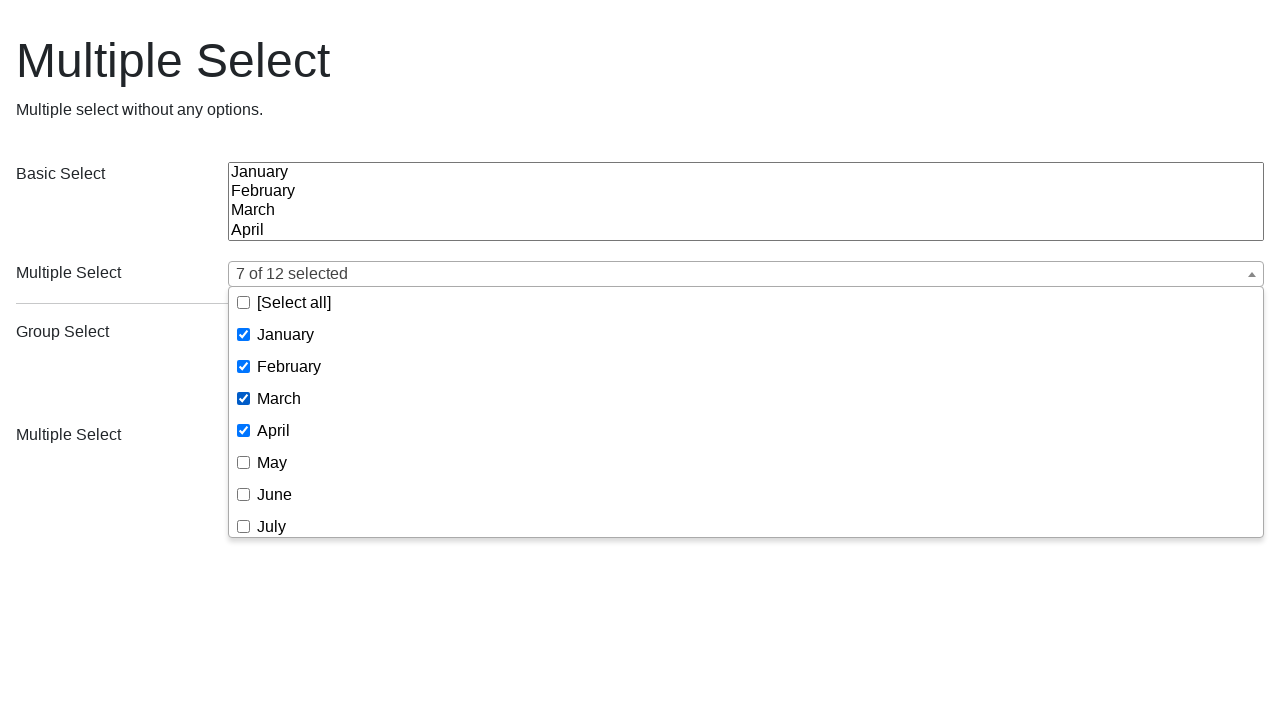

Selected May from the dropdown at (272, 462) on (//div[@class='ms-drop bottom'])[1]//li//span[text()='May']
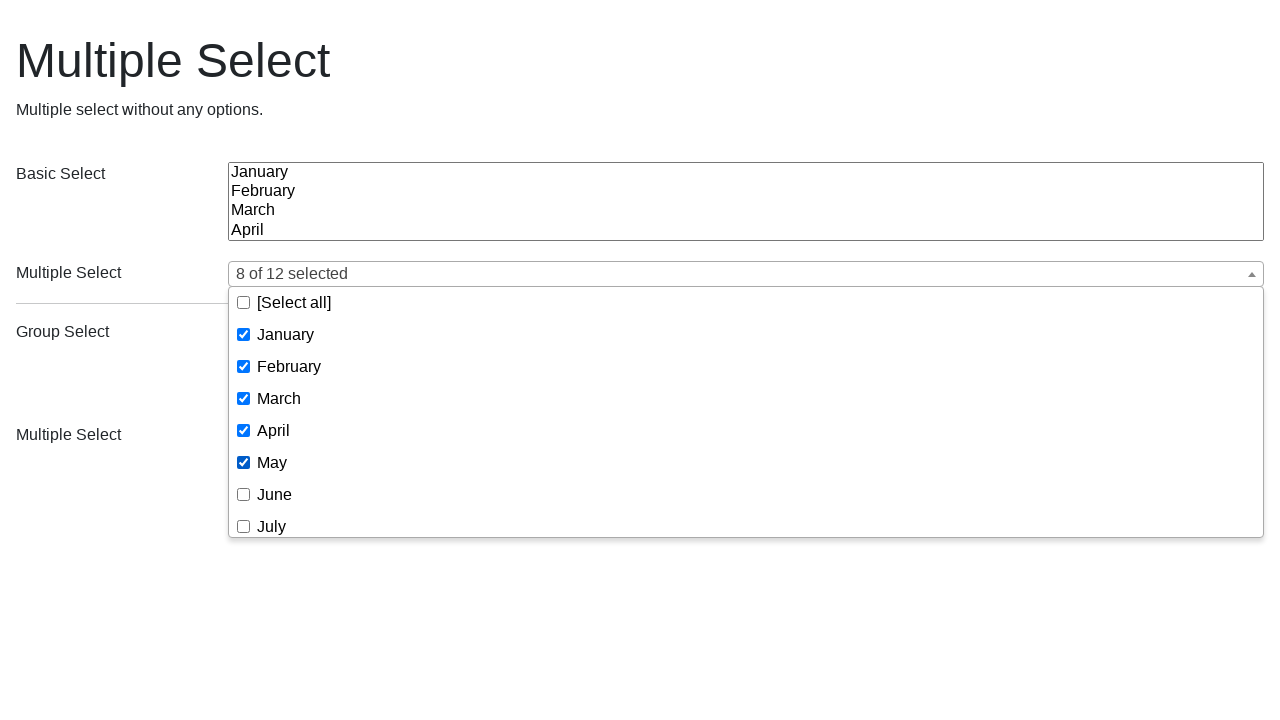

Selected June from the dropdown at (274, 494) on (//div[@class='ms-drop bottom'])[1]//li//span[text()='June']
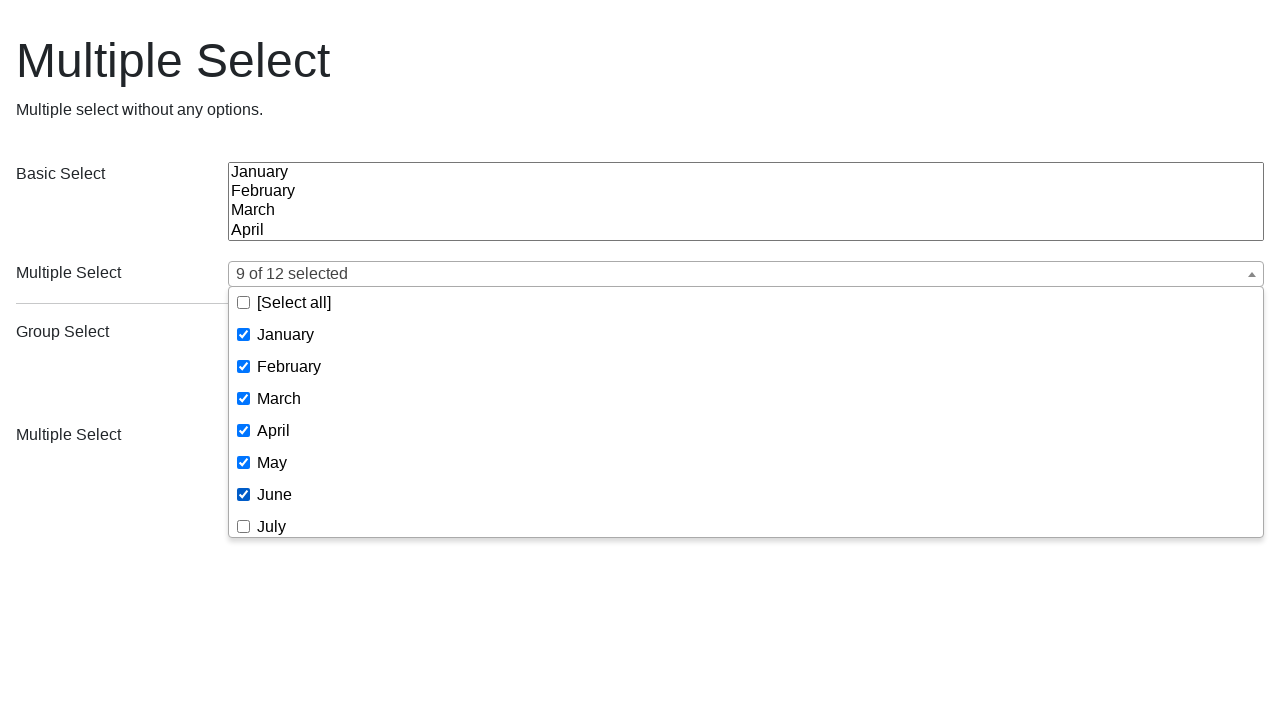

Selected July from the dropdown at (272, 526) on (//div[@class='ms-drop bottom'])[1]//li//span[text()='July']
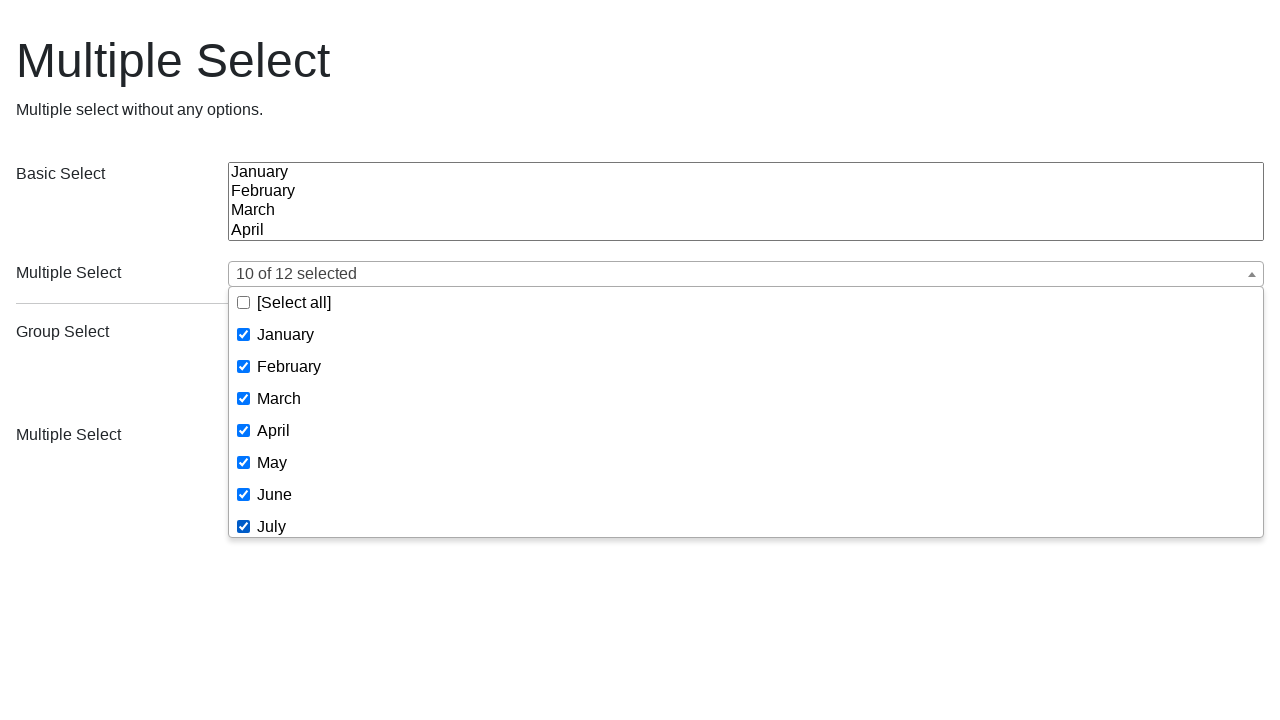

Selected August from the dropdown at (282, 411) on (//div[@class='ms-drop bottom'])[1]//li//span[text()='August']
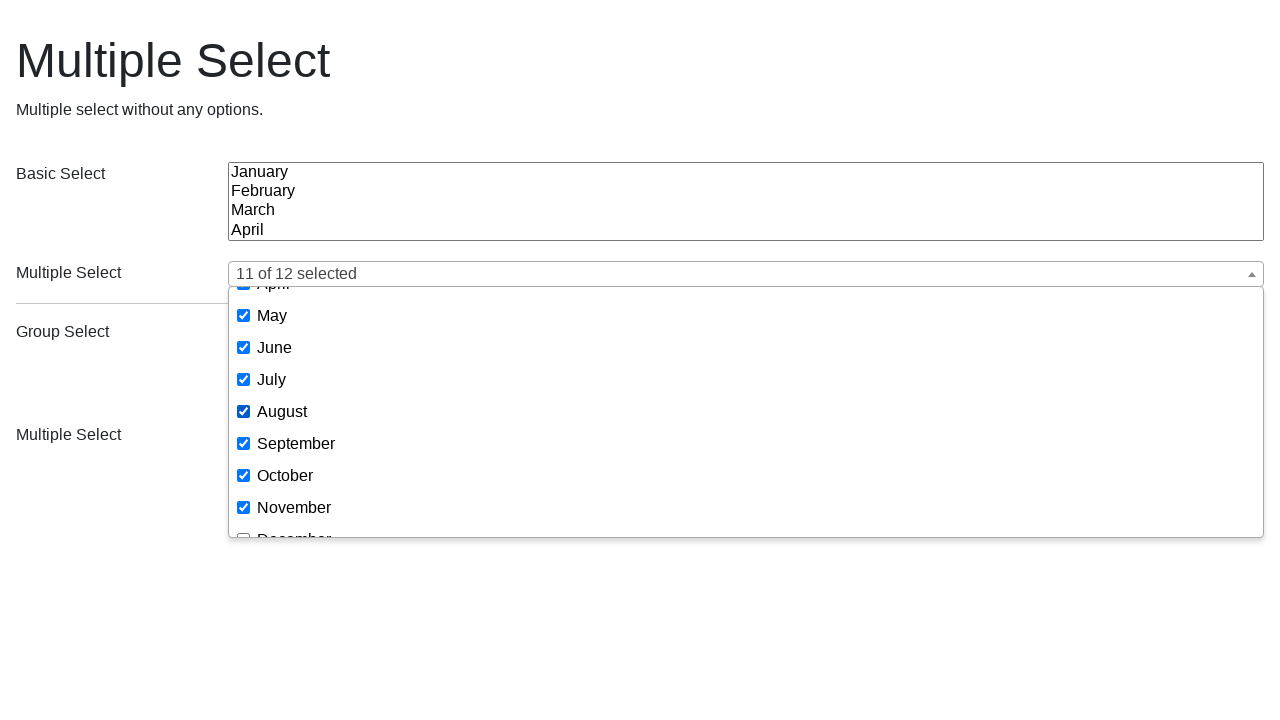

Selected December from the dropdown at (294, 528) on (//div[@class='ms-drop bottom'])[1]//li//span[text()='December']
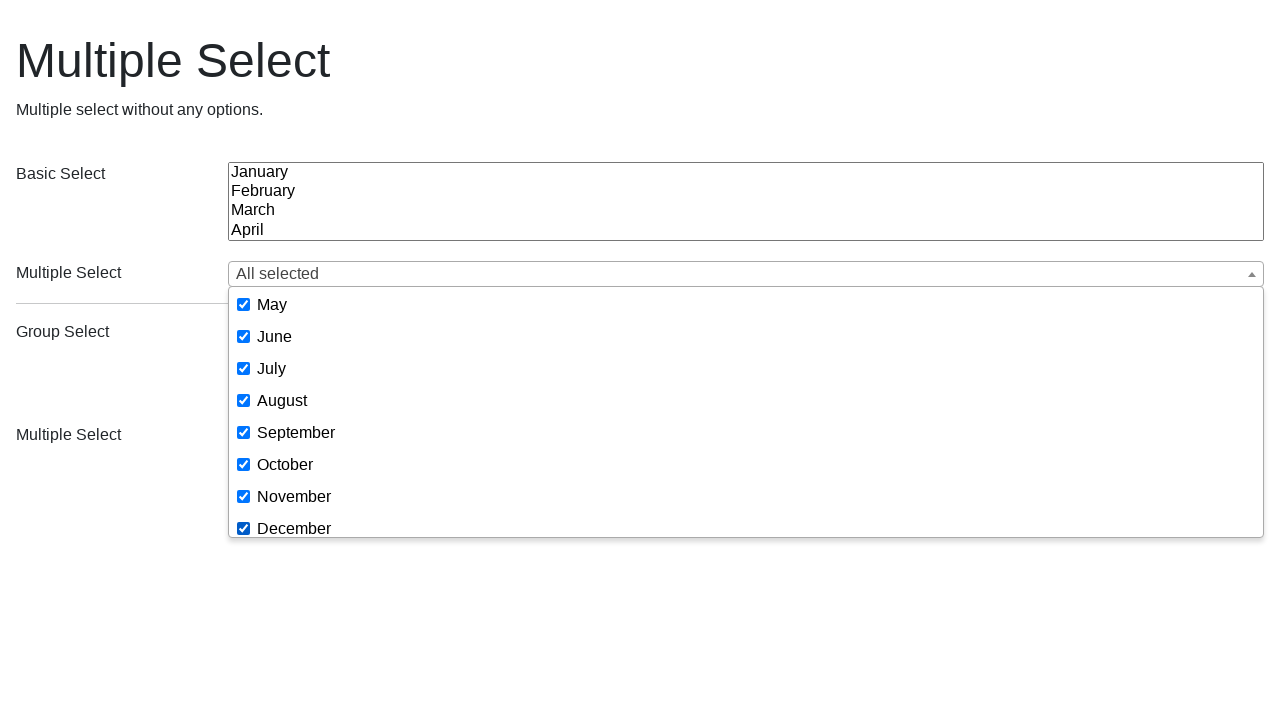

Verified that 'All selected' text is visible, confirming all 12 months are selected
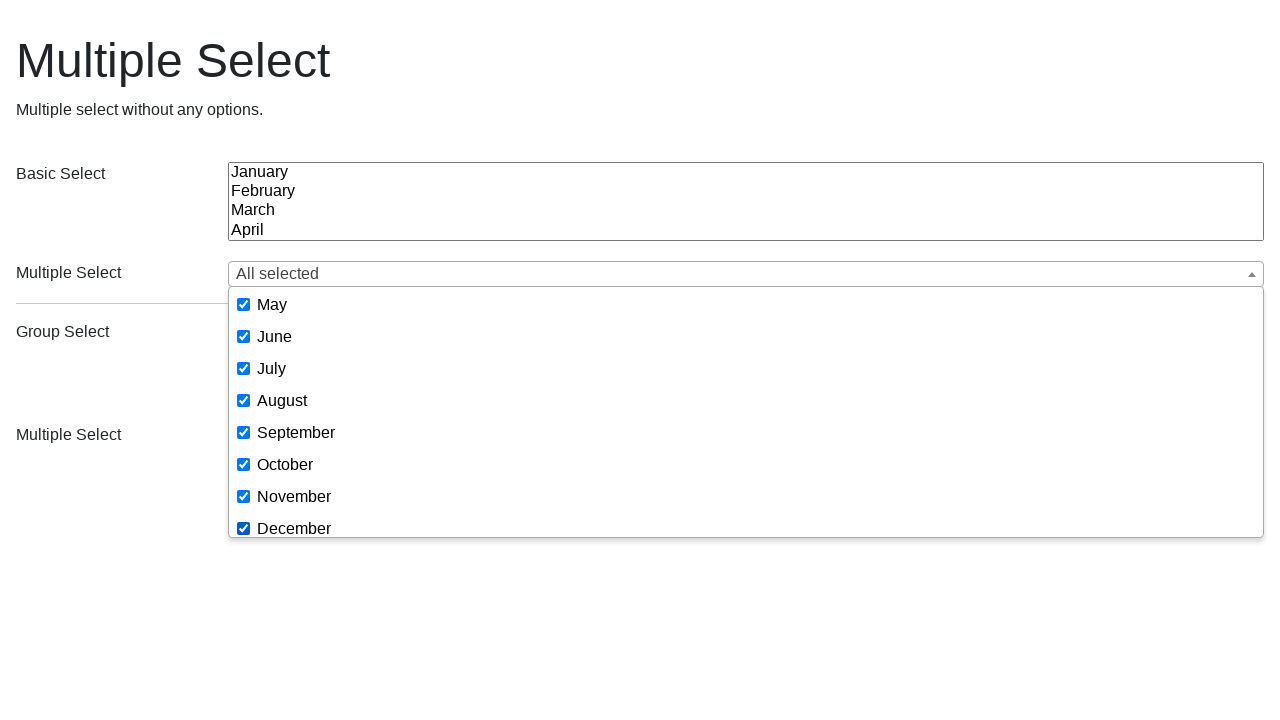

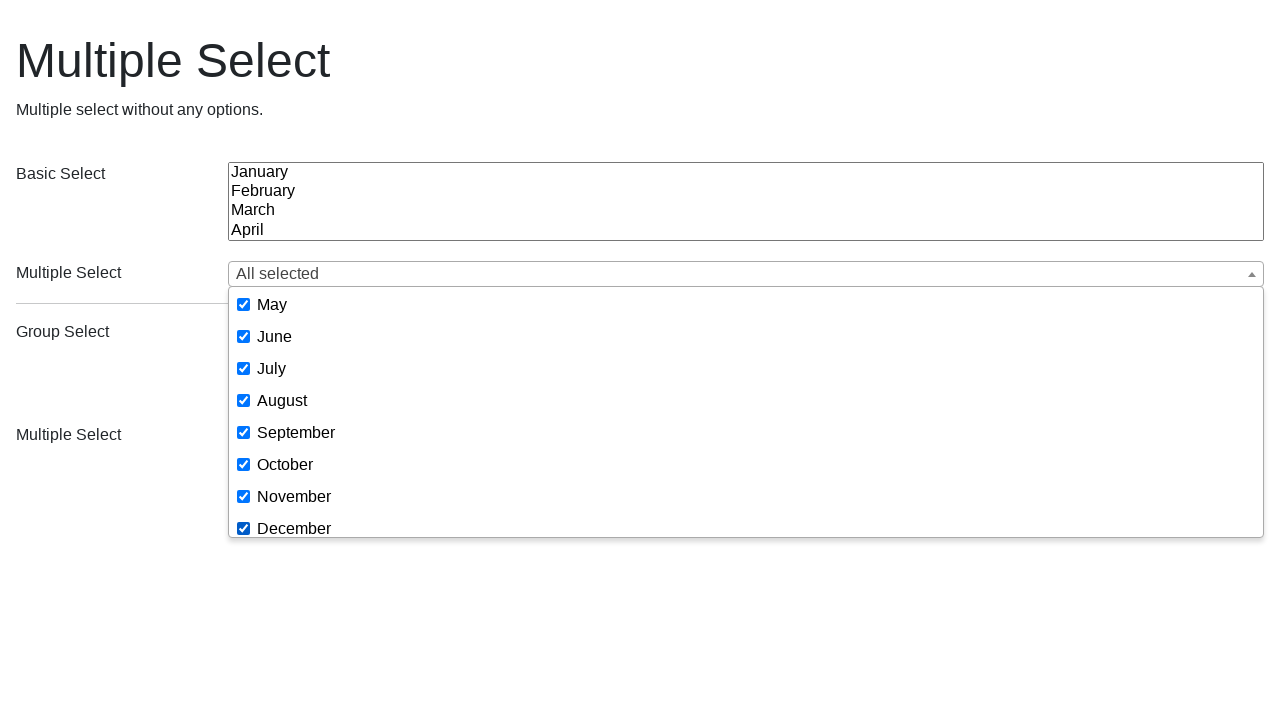